Tests window handling by verifying page text and title, clicking a link to open a new window, switching to the new window to verify its content, and then switching back to the original window to verify the title.

Starting URL: https://the-internet.herokuapp.com/windows

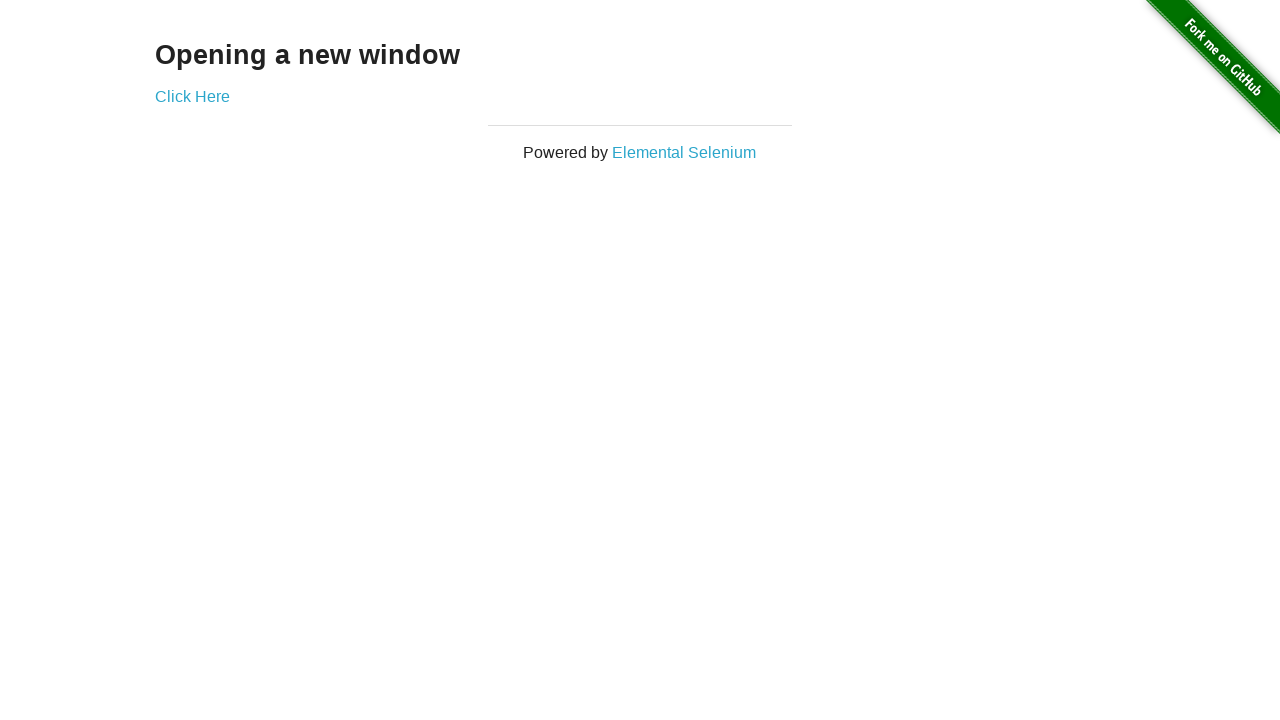

Located heading element on the page
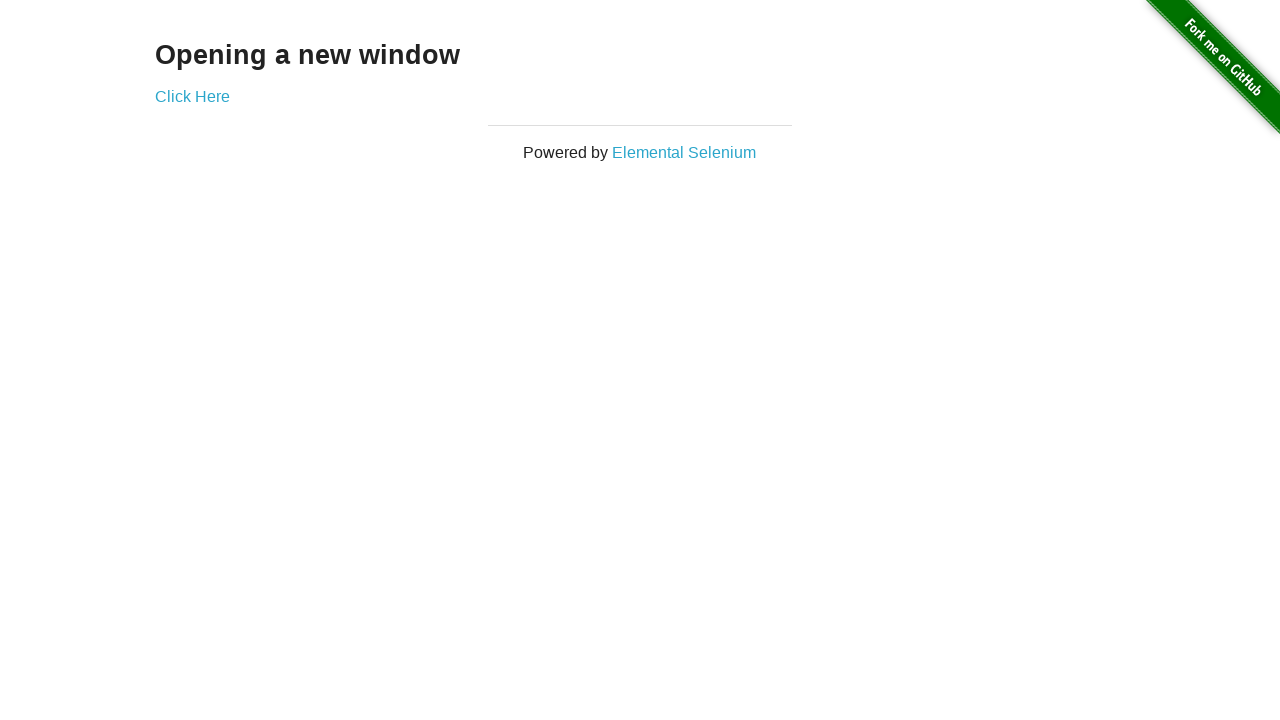

Verified heading text is 'Opening a new window'
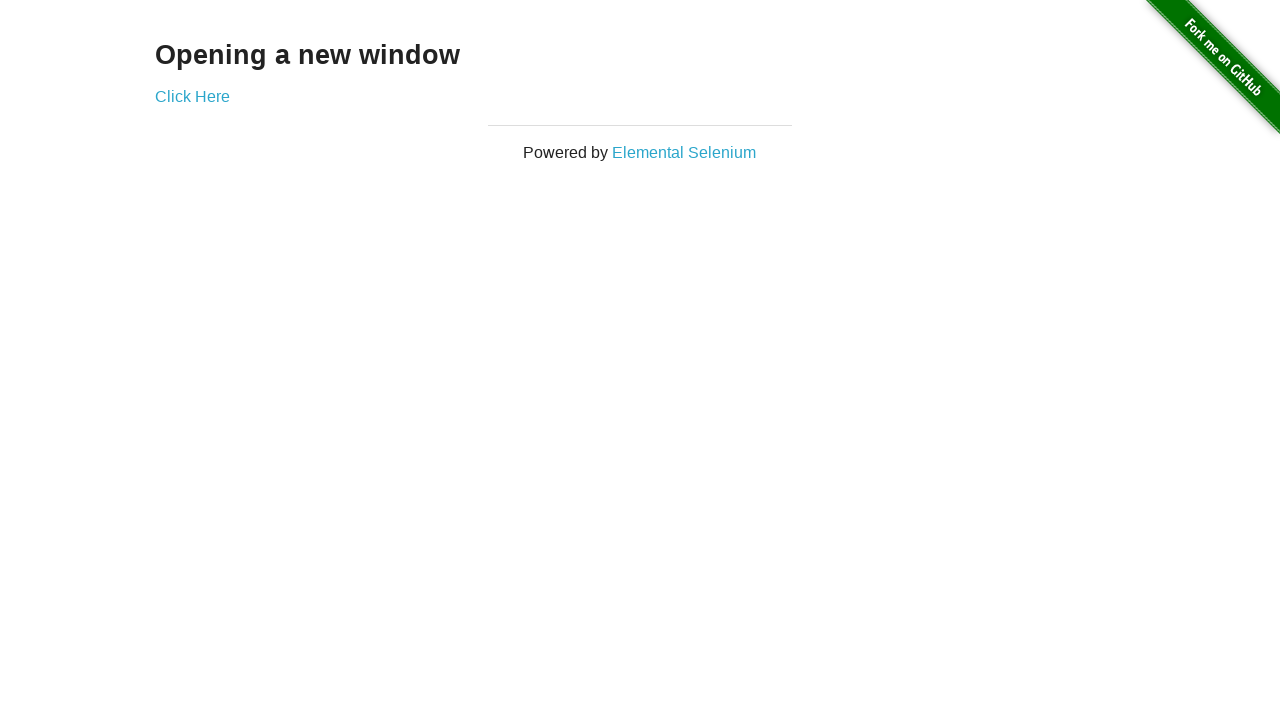

Verified page title is 'The Internet'
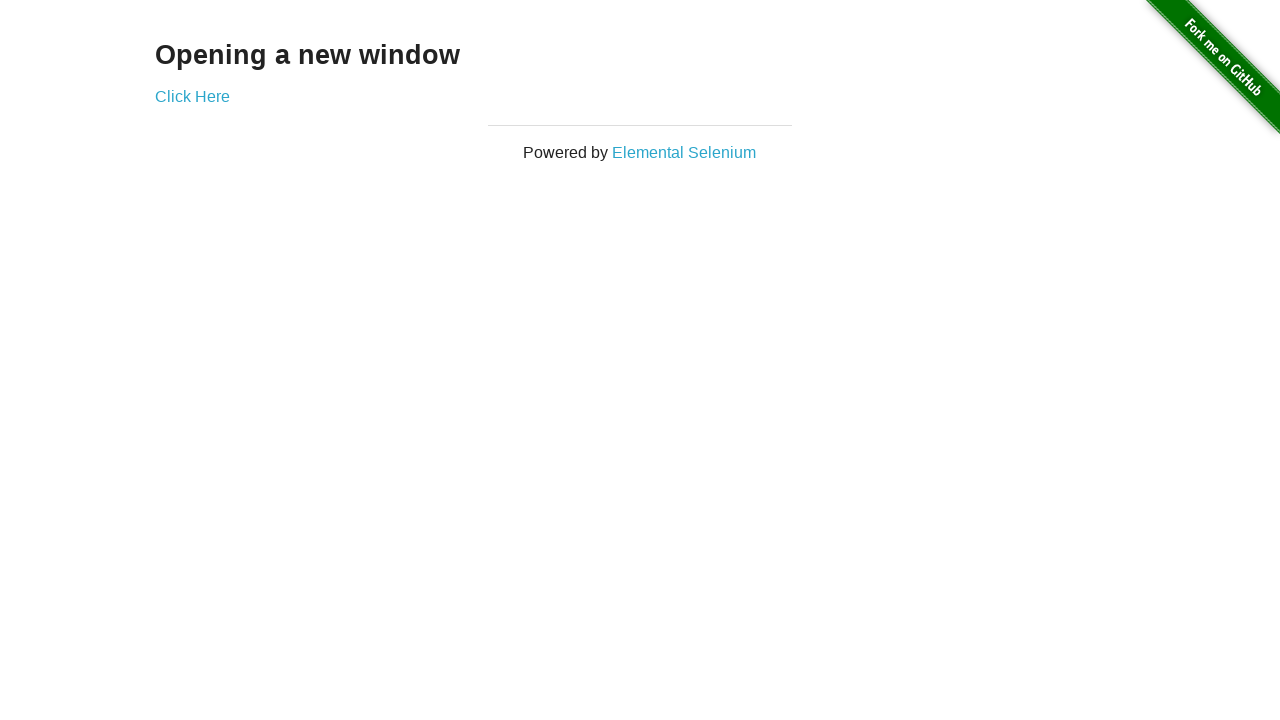

Stored reference to original page
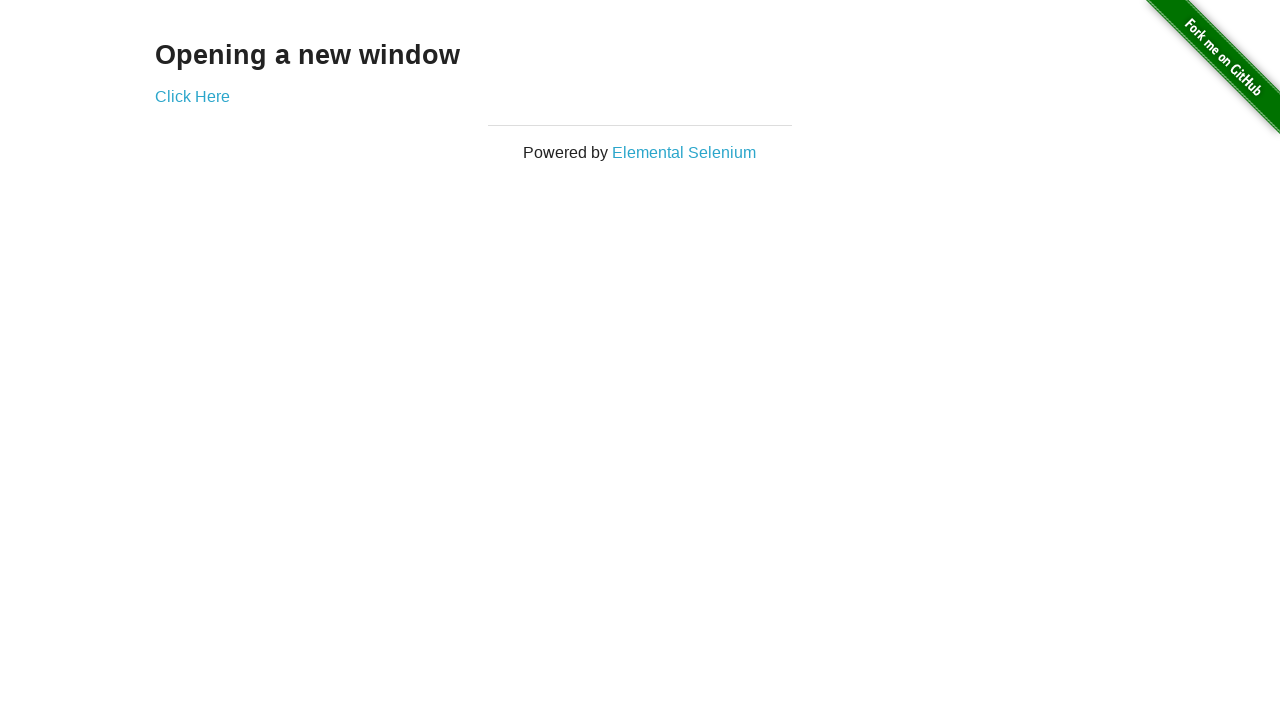

Clicked 'Click Here' link to open new window at (192, 96) on text=Click Here
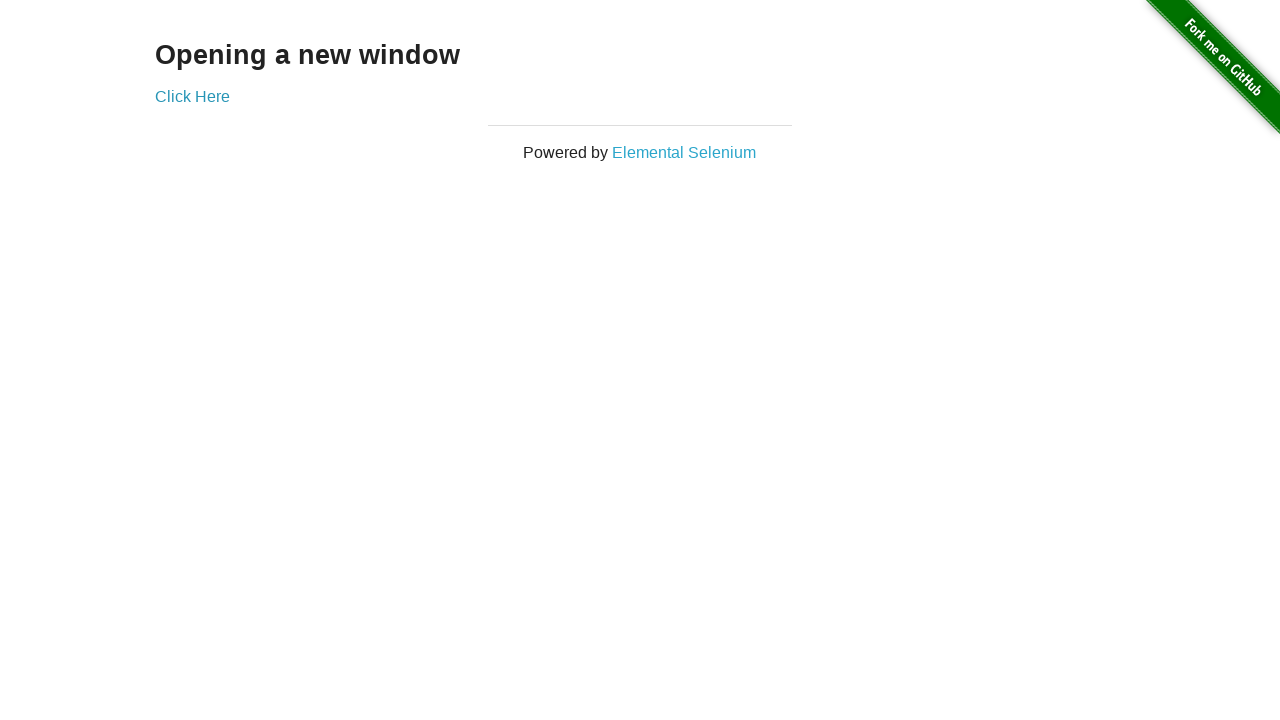

Captured new page/window reference
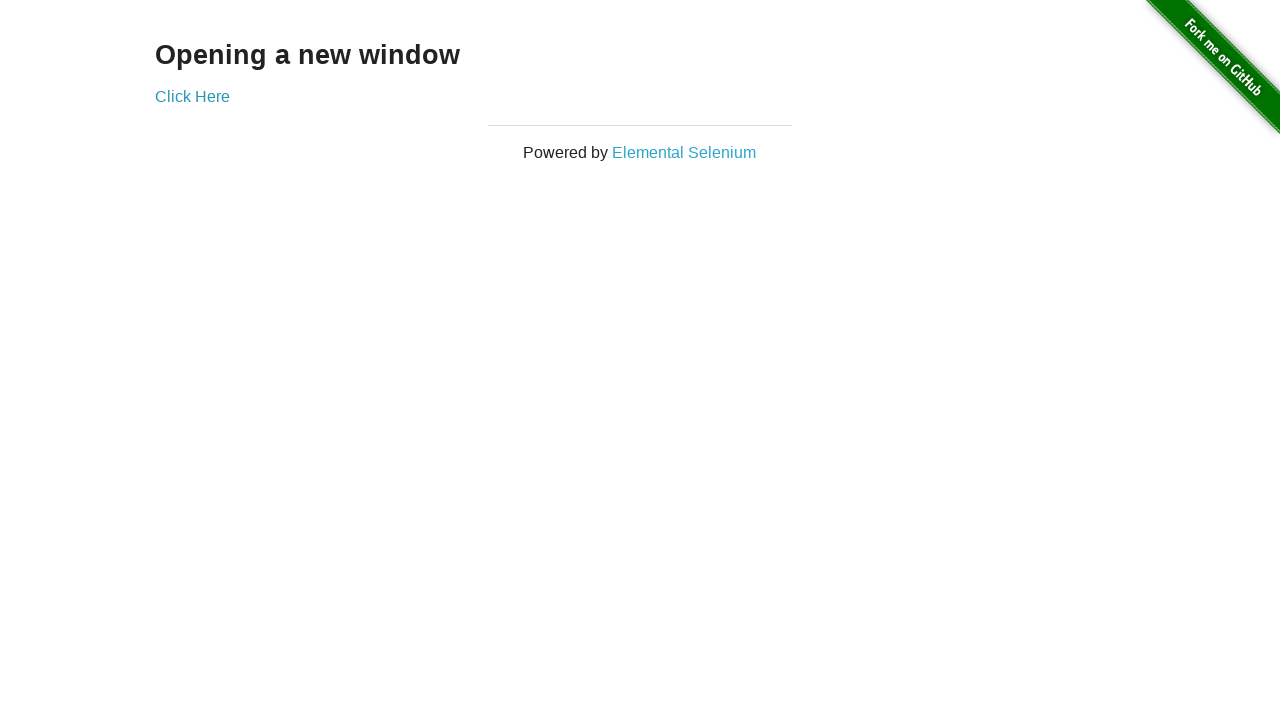

New page loaded completely
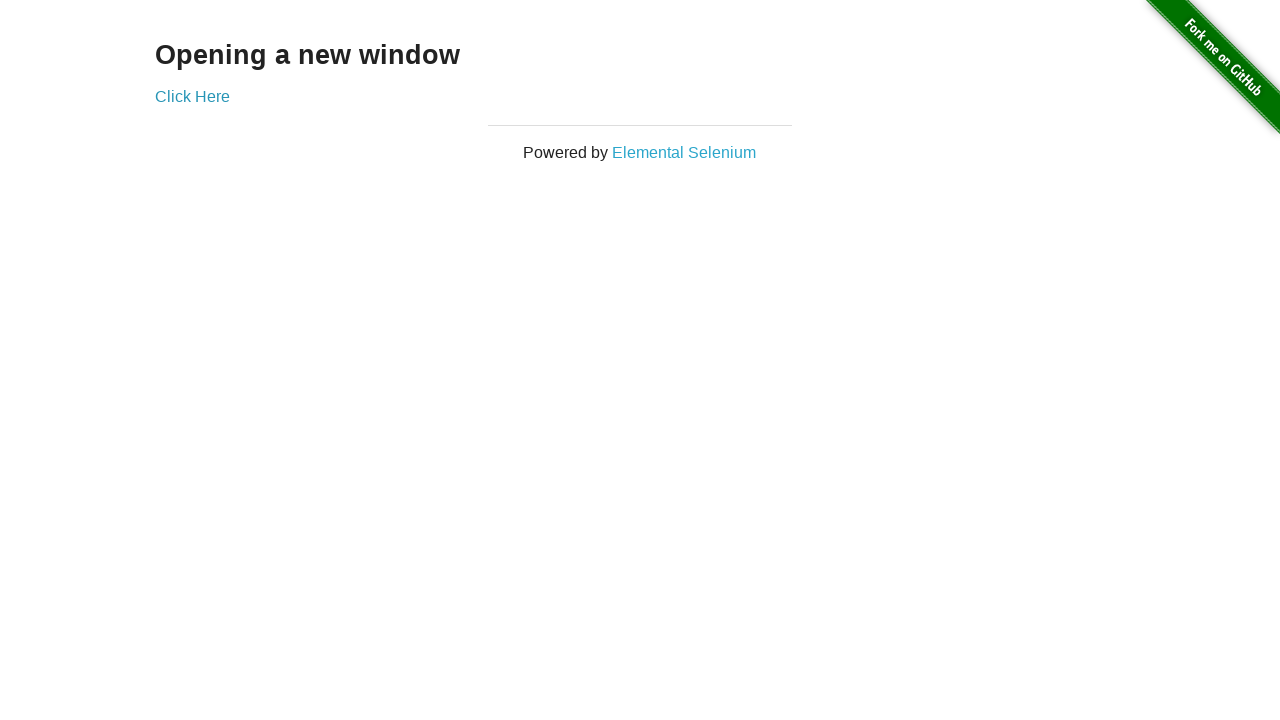

Verified new page title is 'New Window'
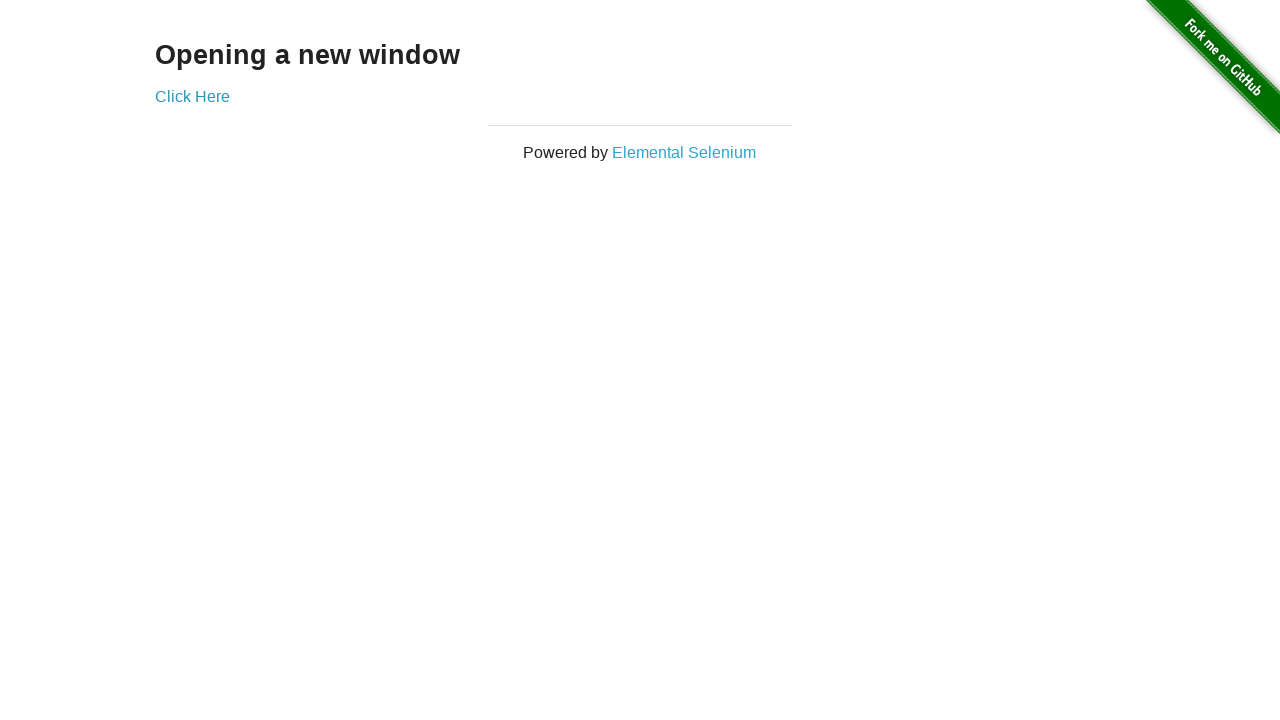

Located heading element on new page
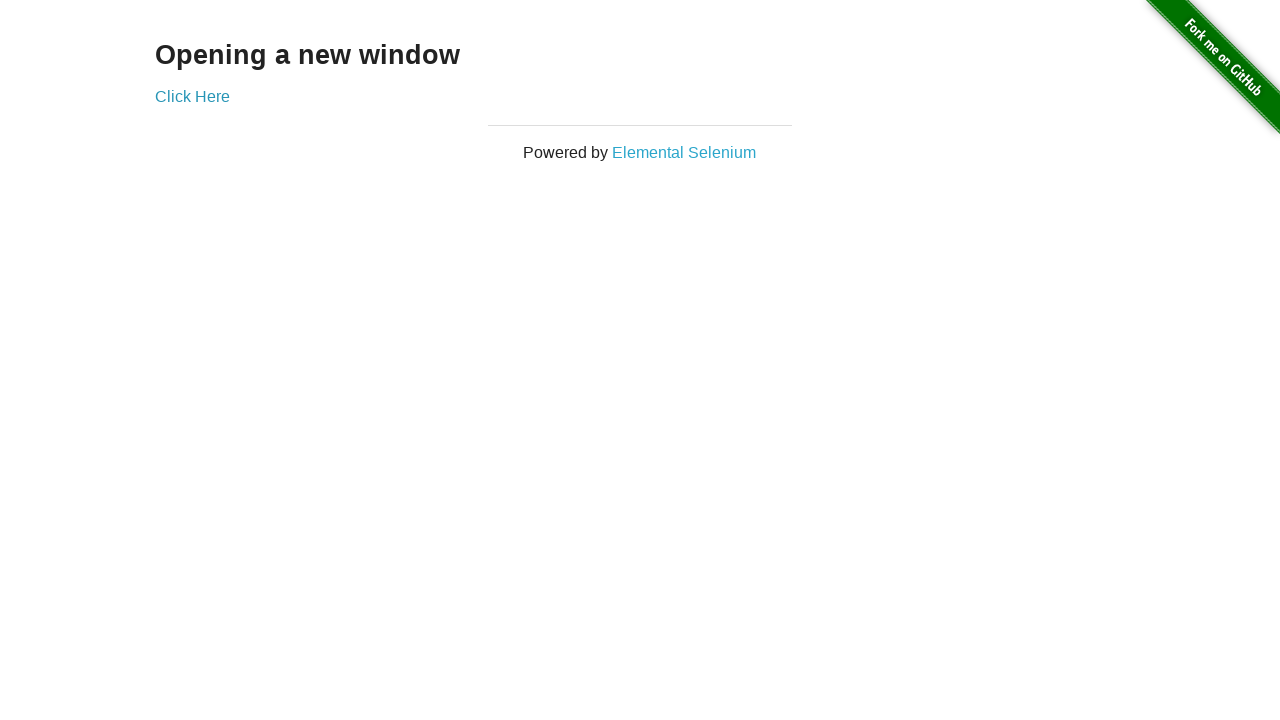

Verified new page heading text is 'New Window'
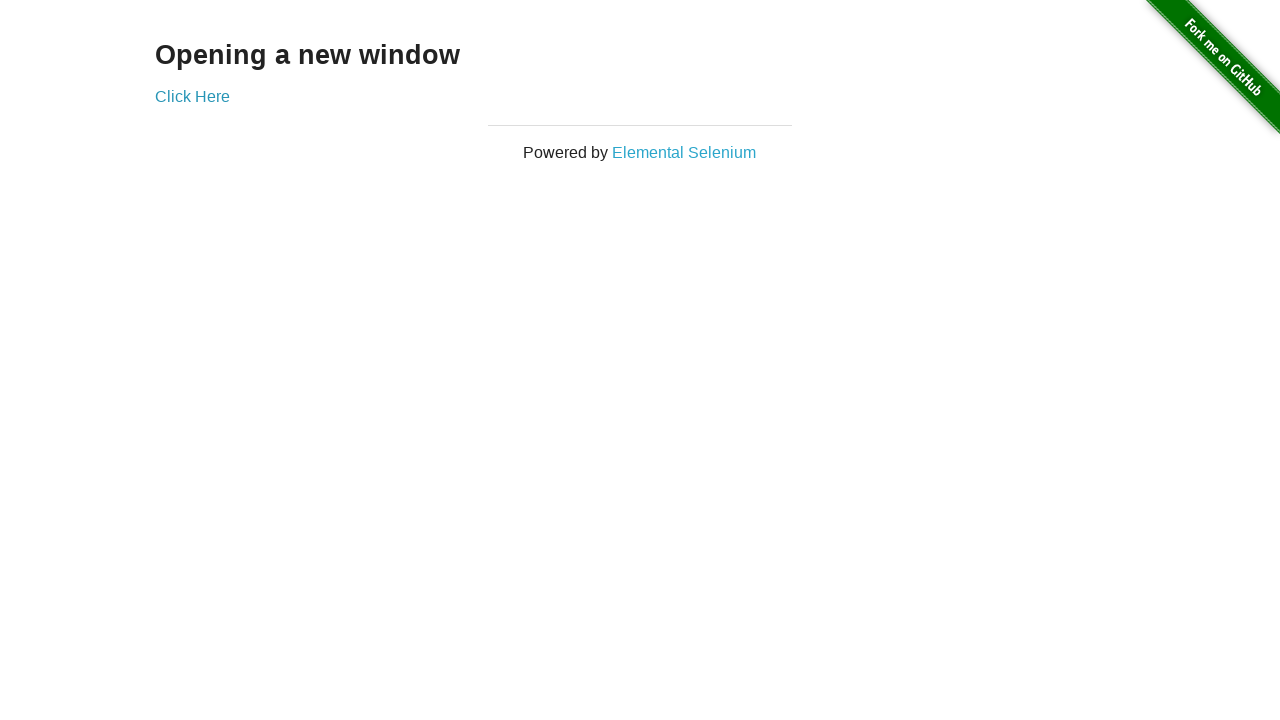

Switched back to original page
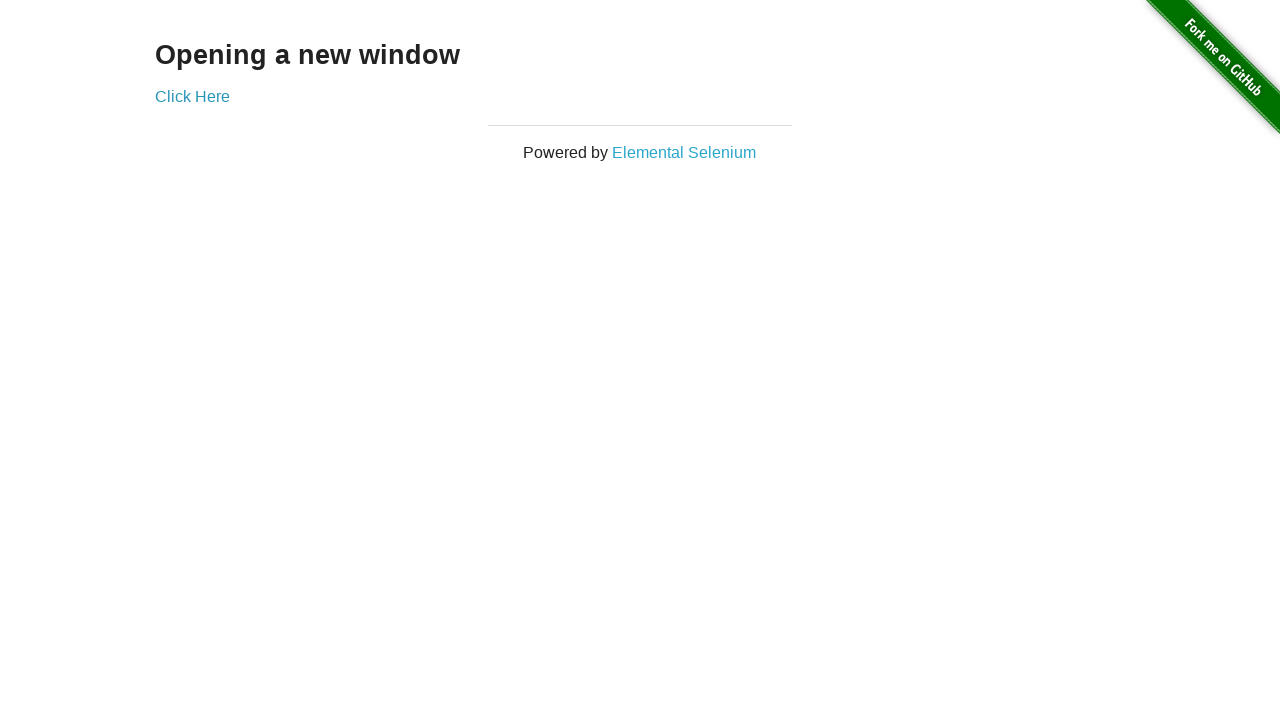

Verified original page title is still 'The Internet'
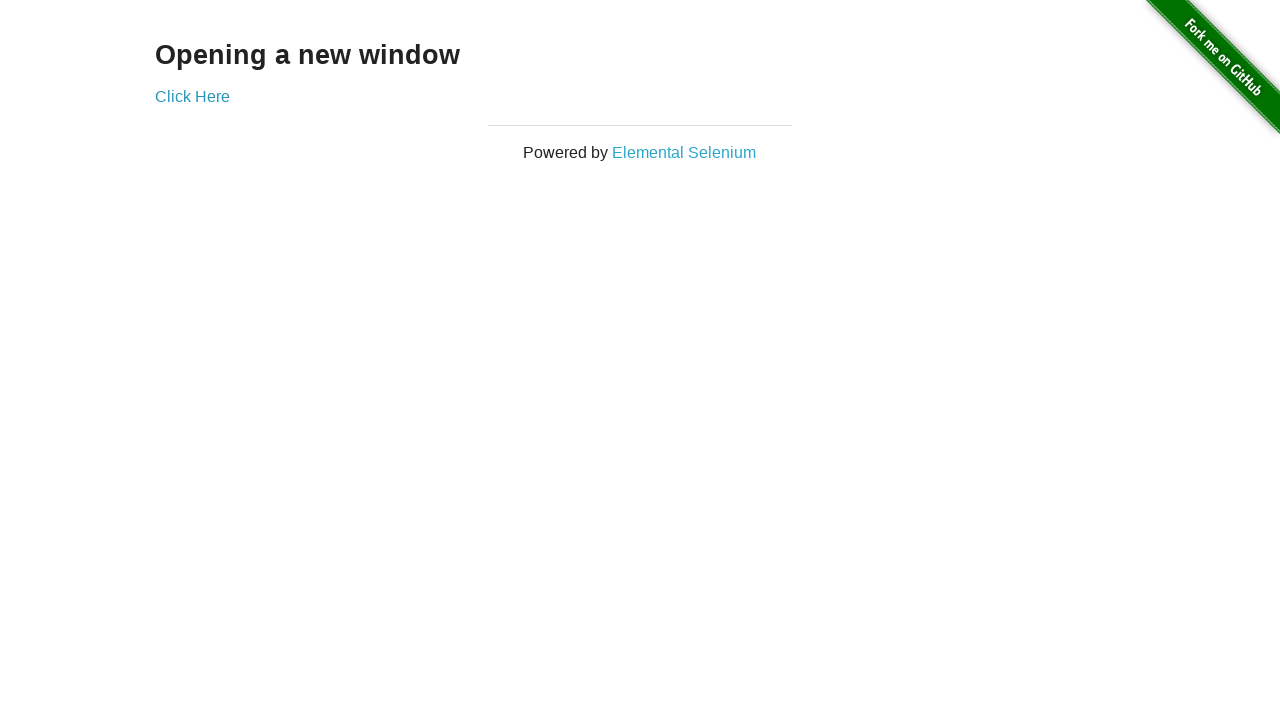

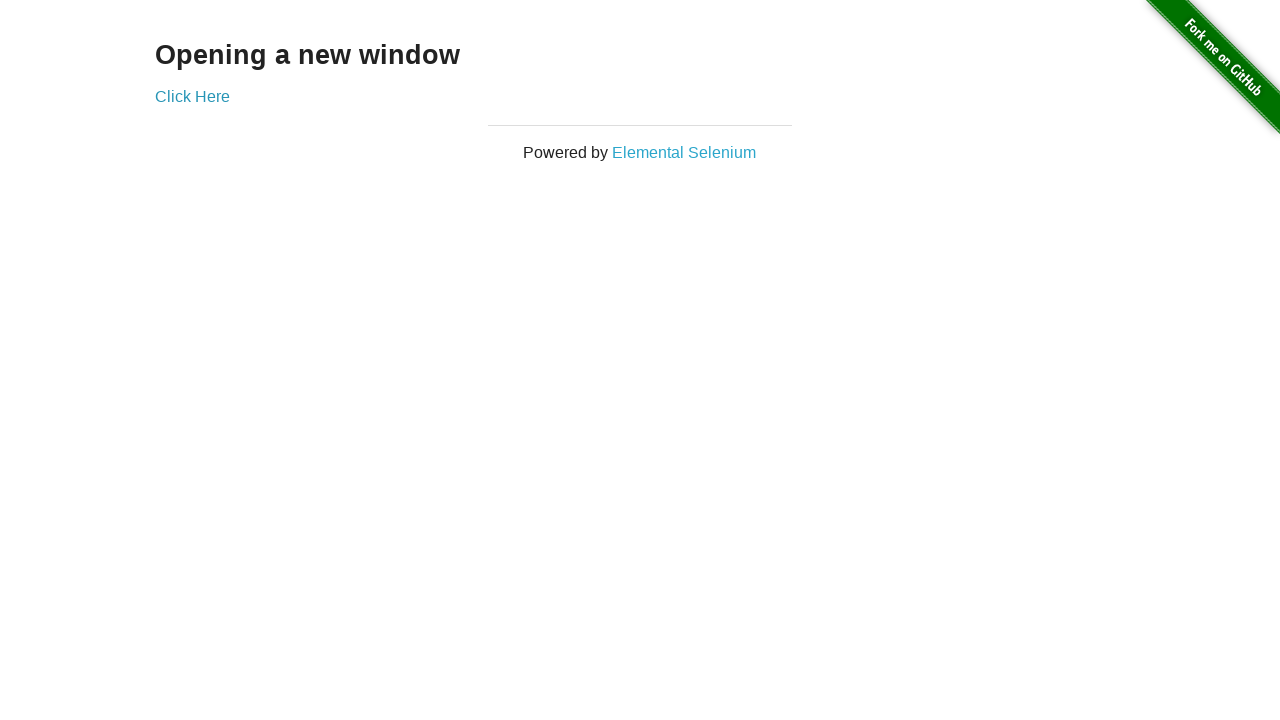